Navigates to the Progress Bar documentation page and verifies the h1 heading text

Starting URL: https://flowbite-svelte.com/docs/components/progress

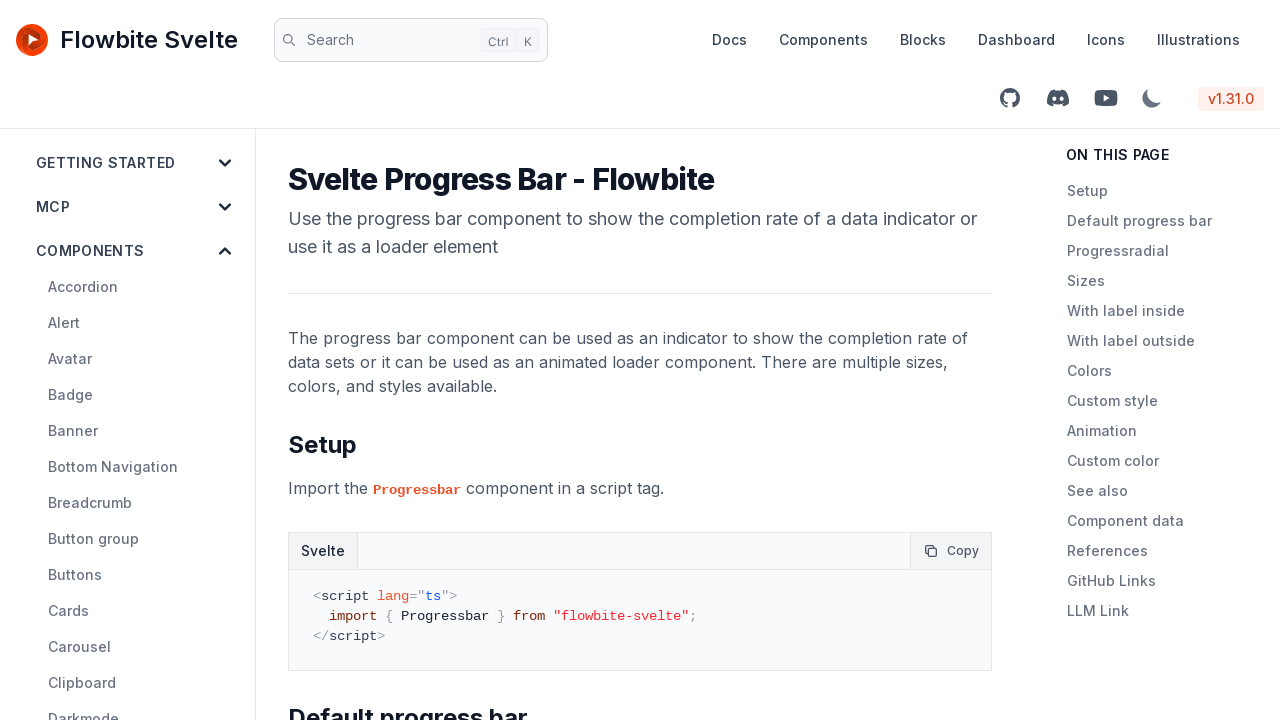

Navigated to Progress Bar documentation page
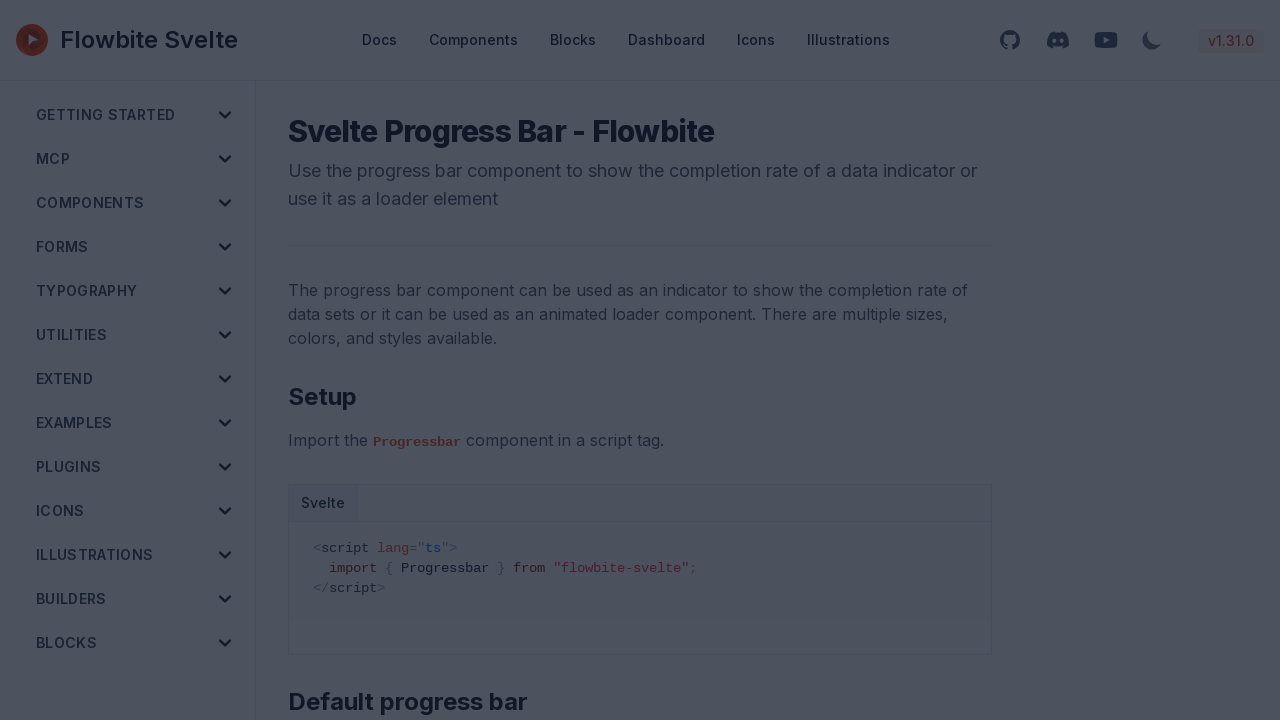

H1 heading loaded on the page
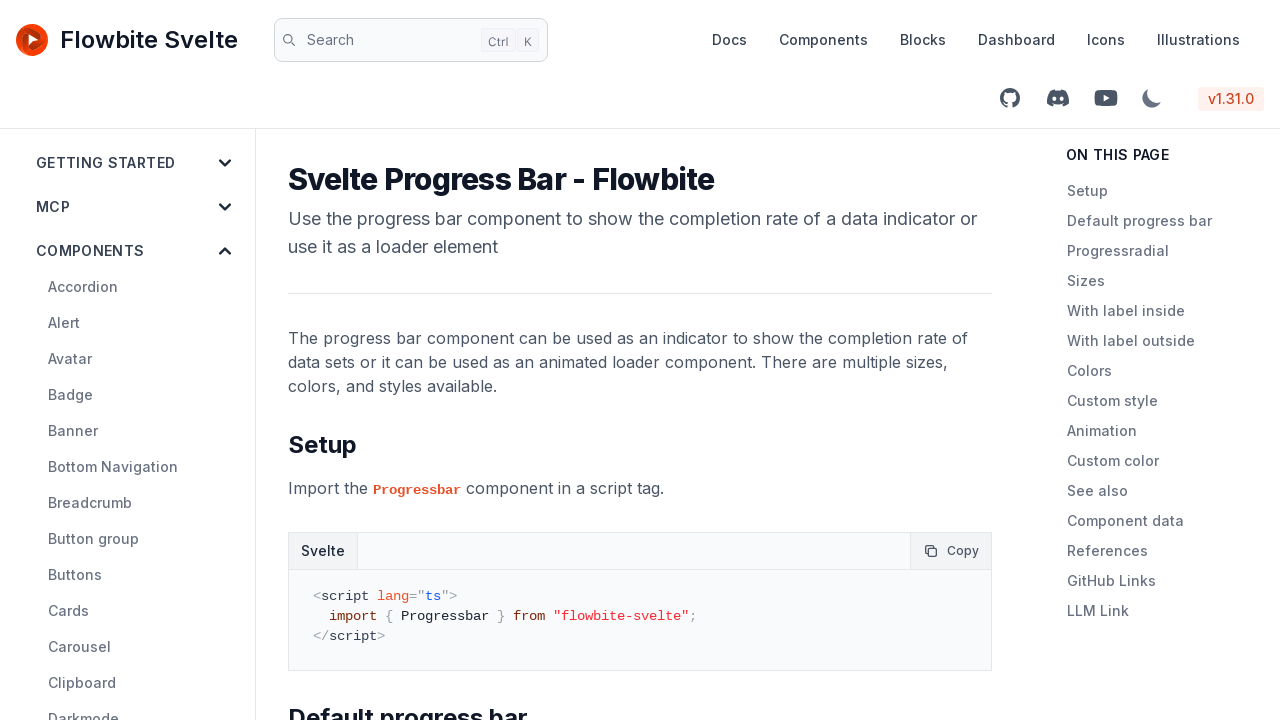

Retrieved h1 text content: 'Svelte Progress Bar - Flowbite'
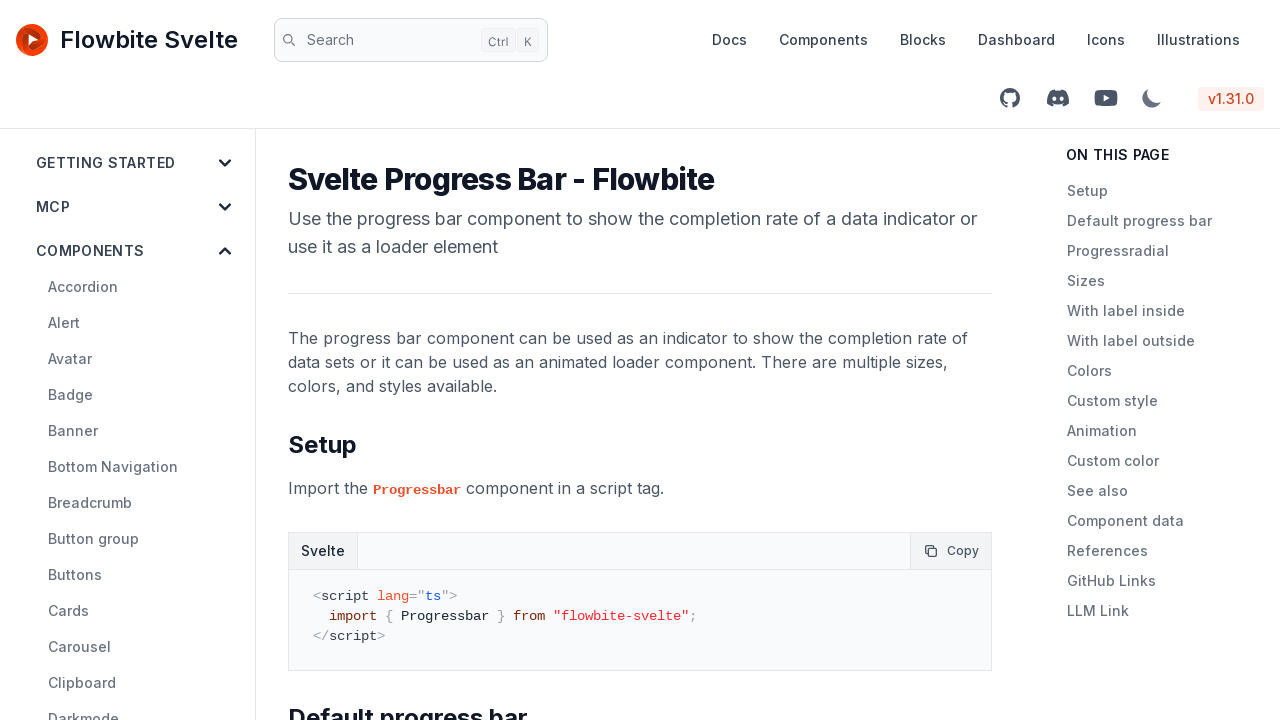

Verified that h1 heading has text content
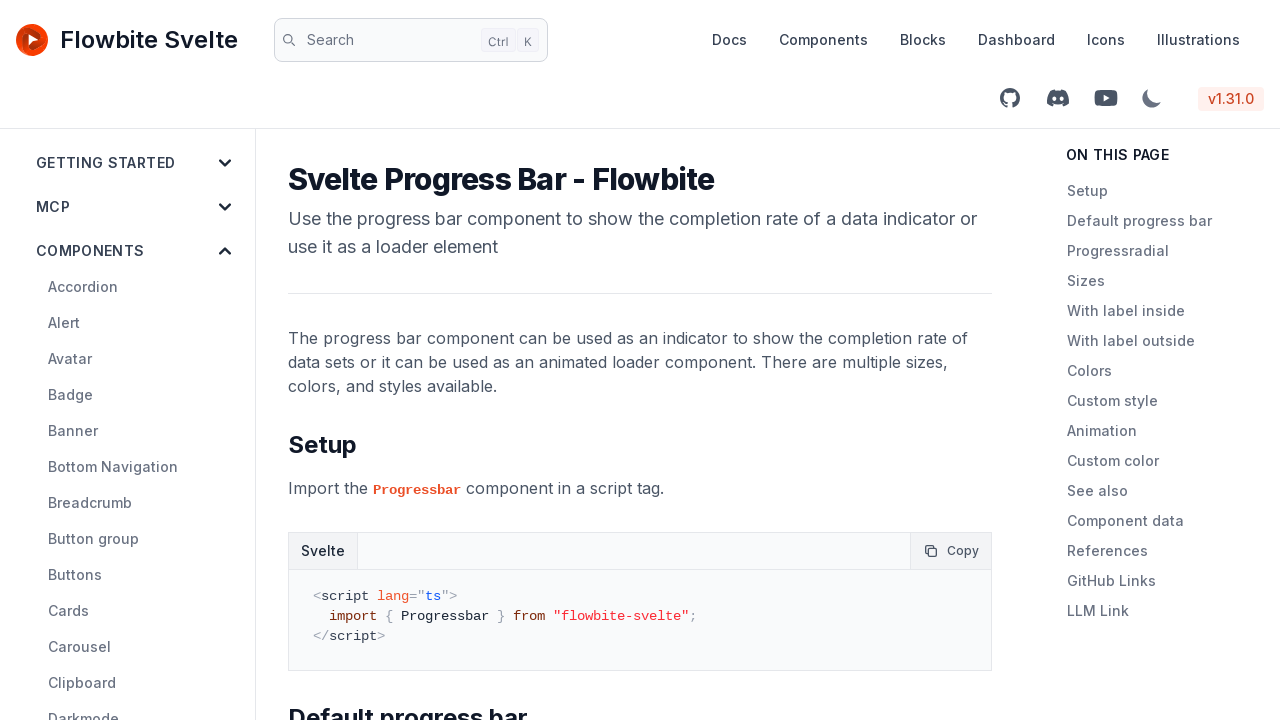

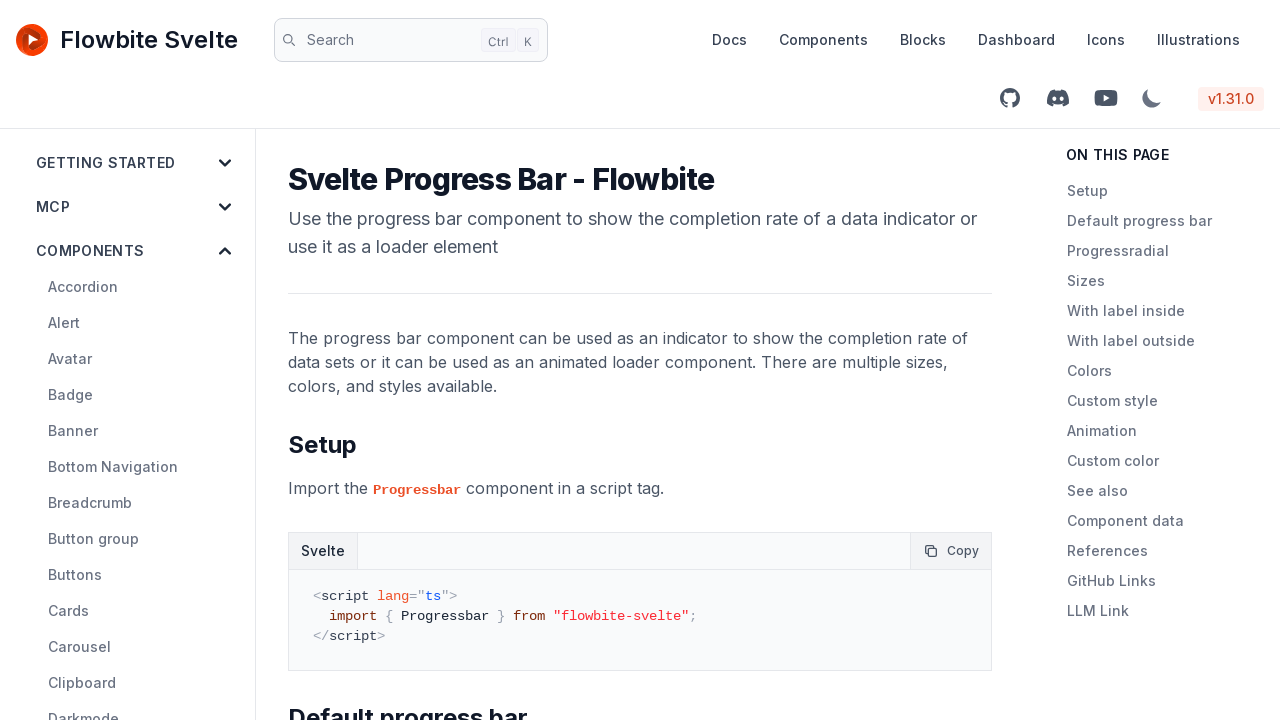